Navigates to an automation practice page and verifies that checkbox labels are present in the checkbox example section

Starting URL: https://rahulshettyacademy.com/AutomationPractice/

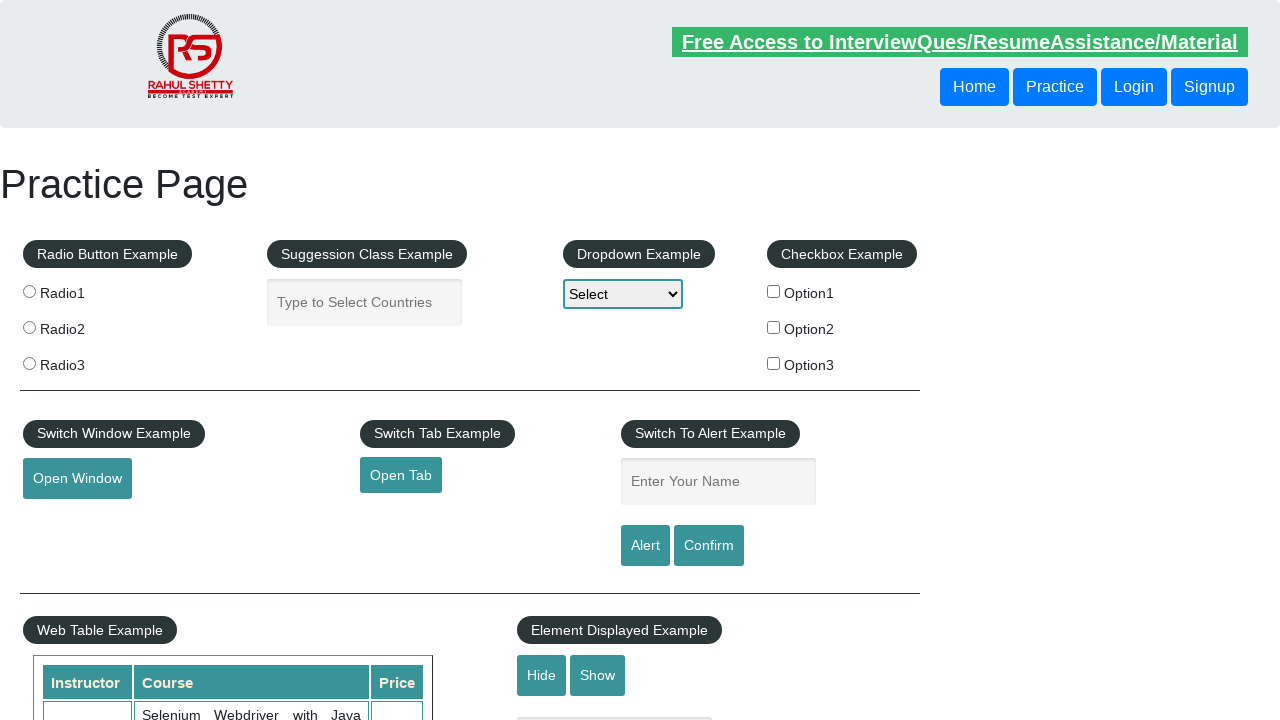

Waited for checkbox example section to load
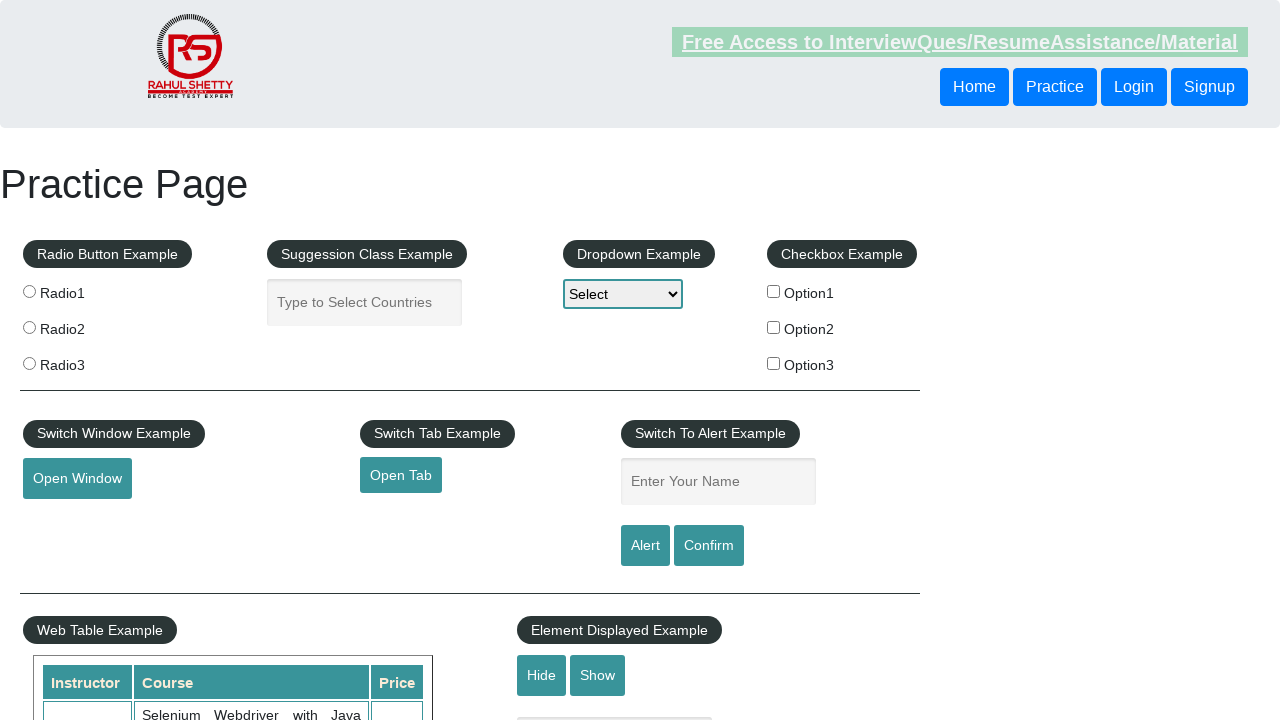

Located all checkbox labels in the checkbox example section
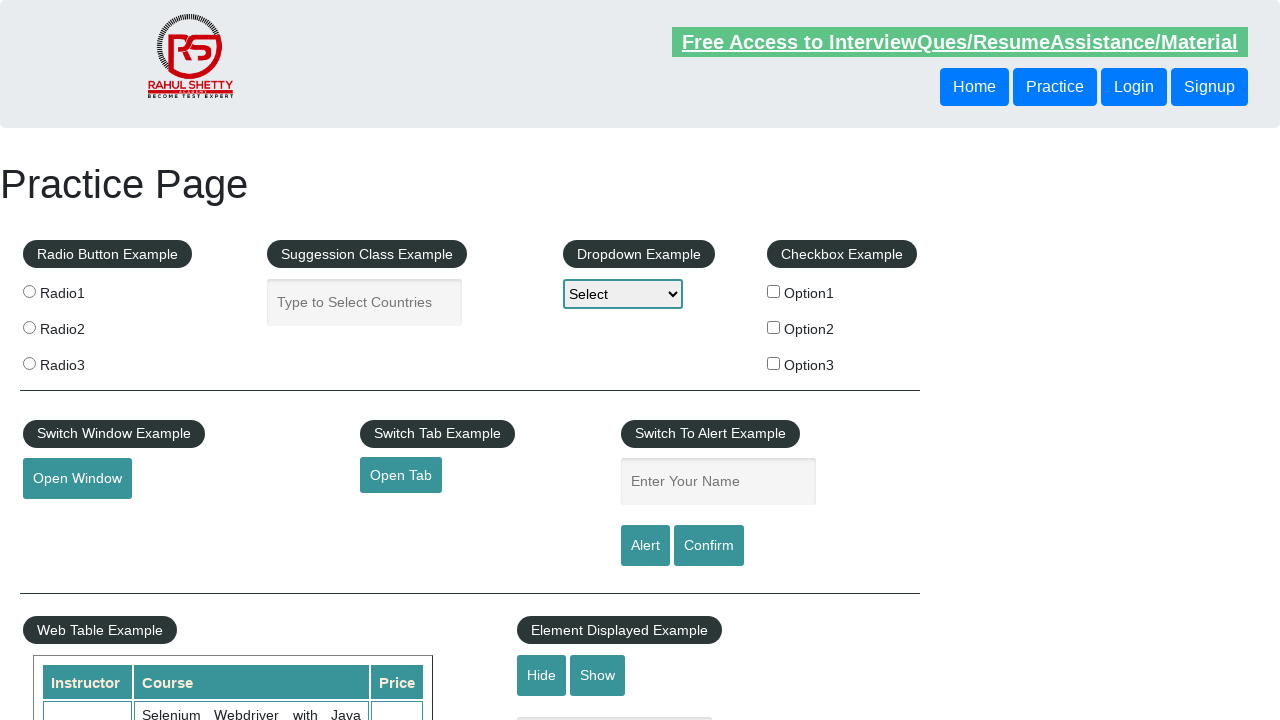

First checkbox label became visible
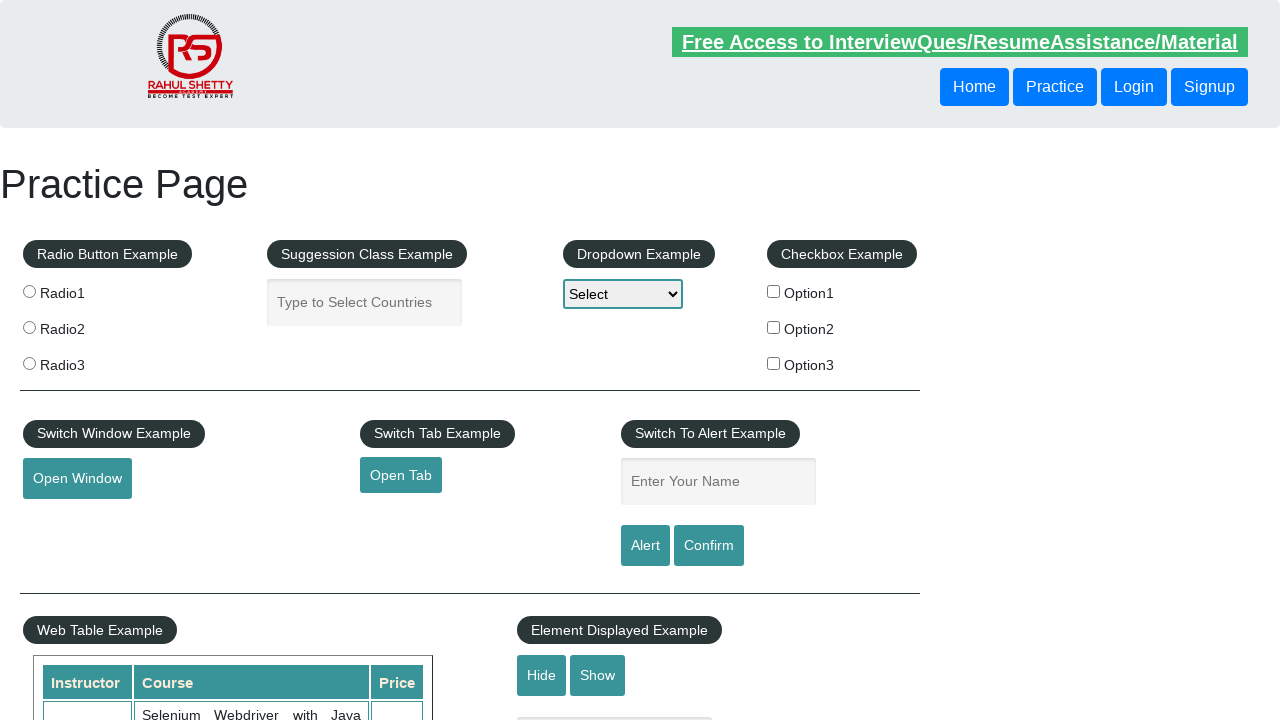

Verified that checkbox labels are present (count > 0)
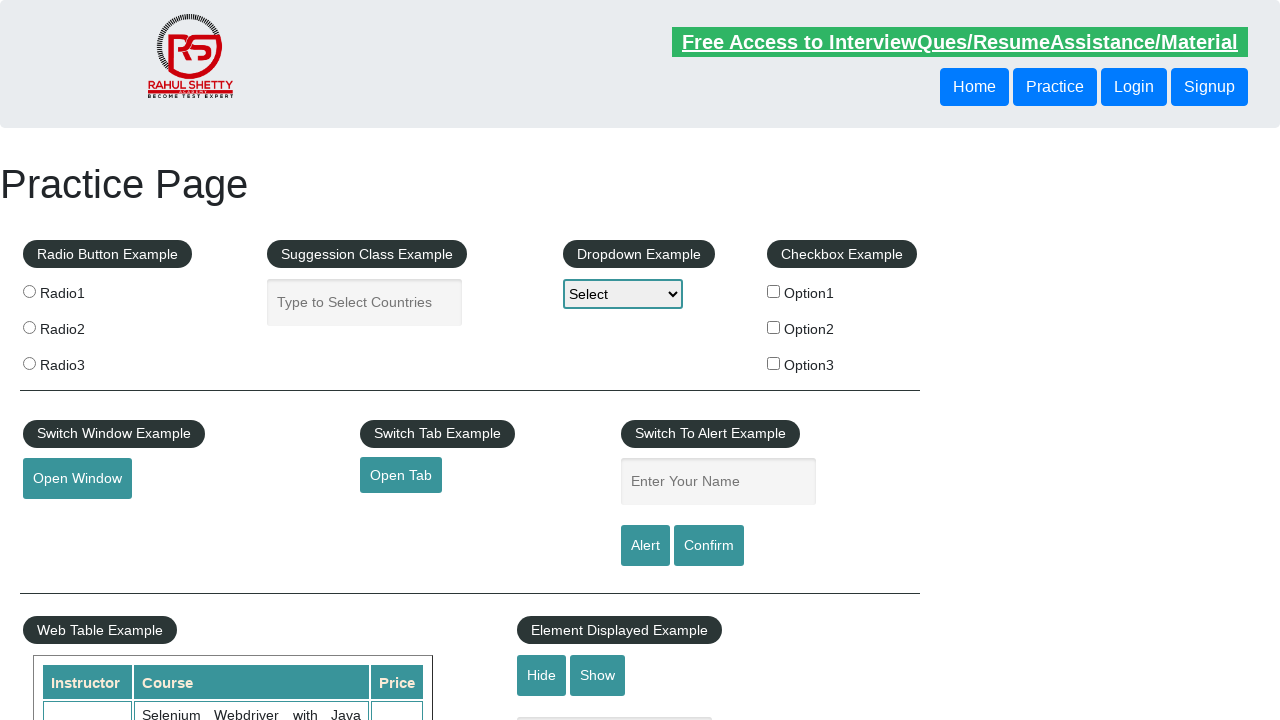

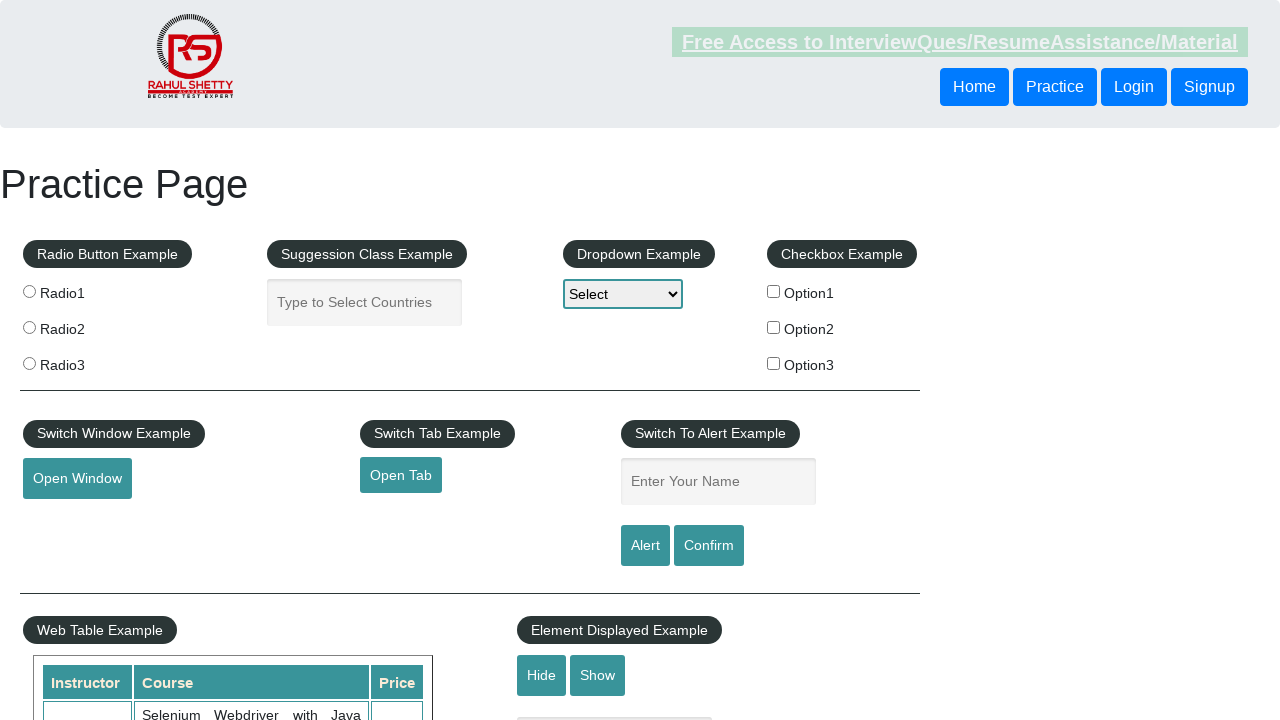